Tests a form that calculates the sum of two displayed numbers and selects the result from a dropdown before submitting

Starting URL: https://suninjuly.github.io/selects1.html

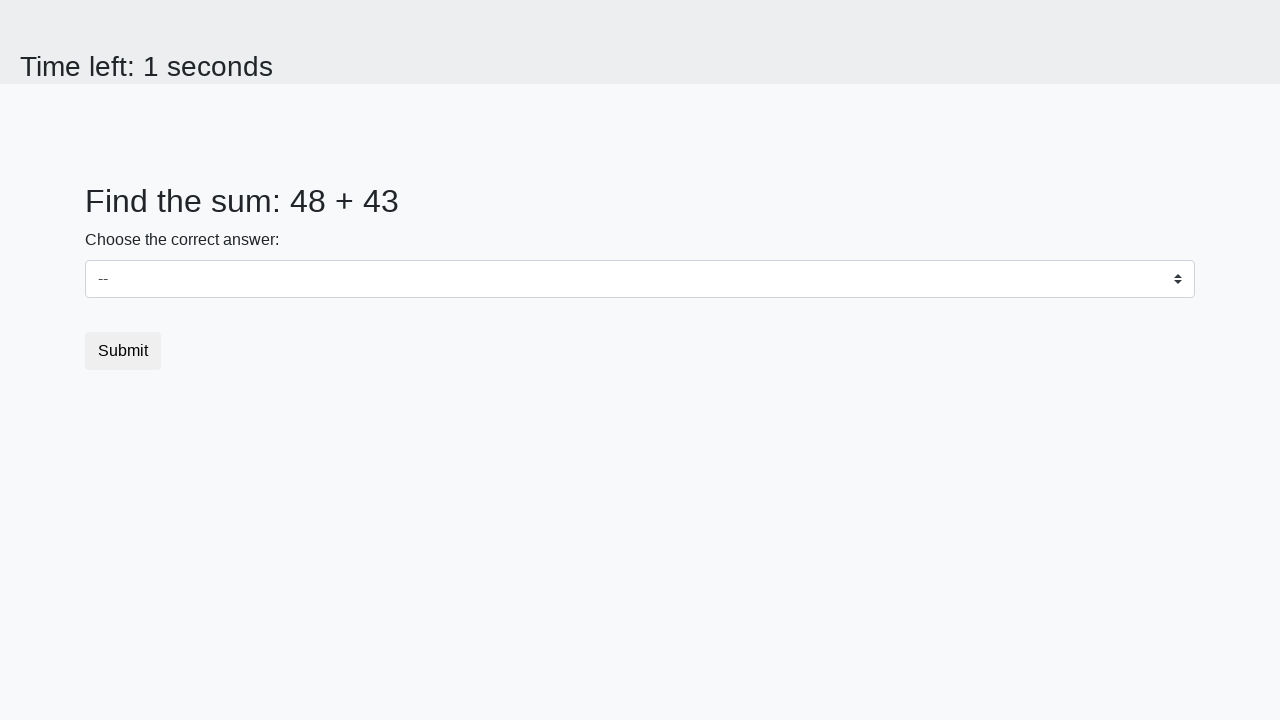

Retrieved first number from span#num1
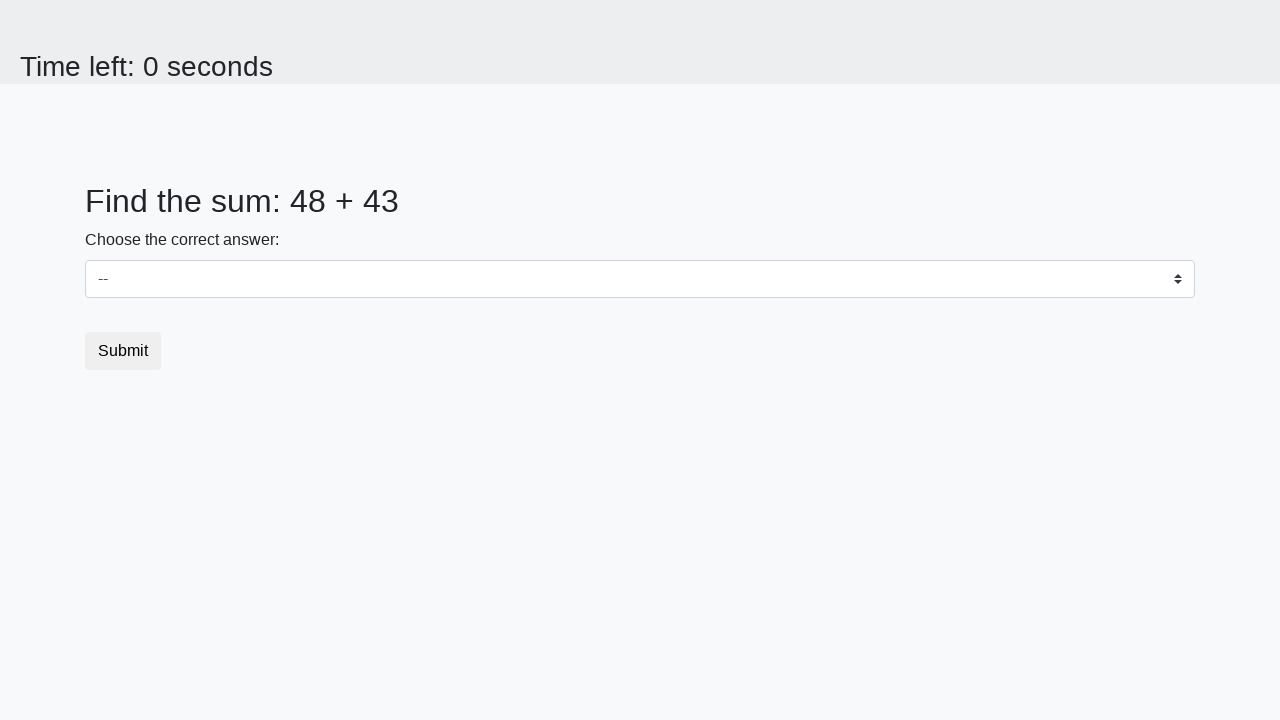

Retrieved second number from span#num2
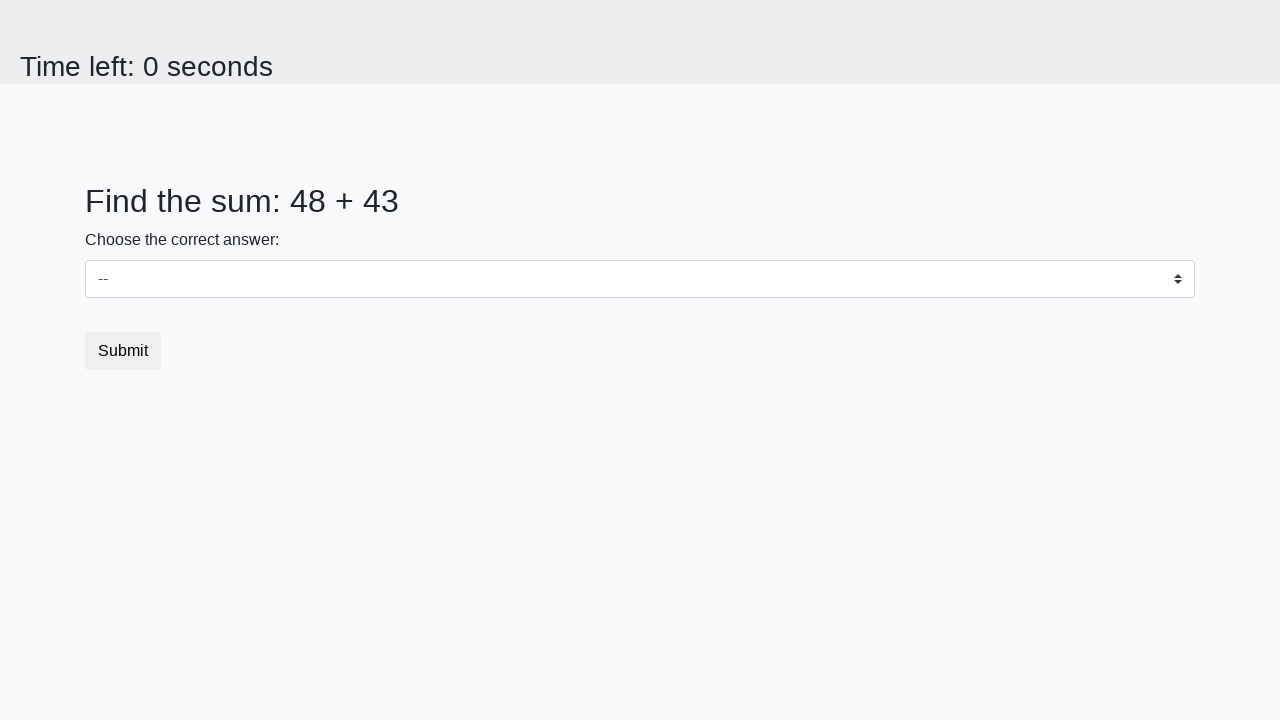

Calculated sum of 48 + 43 = 91
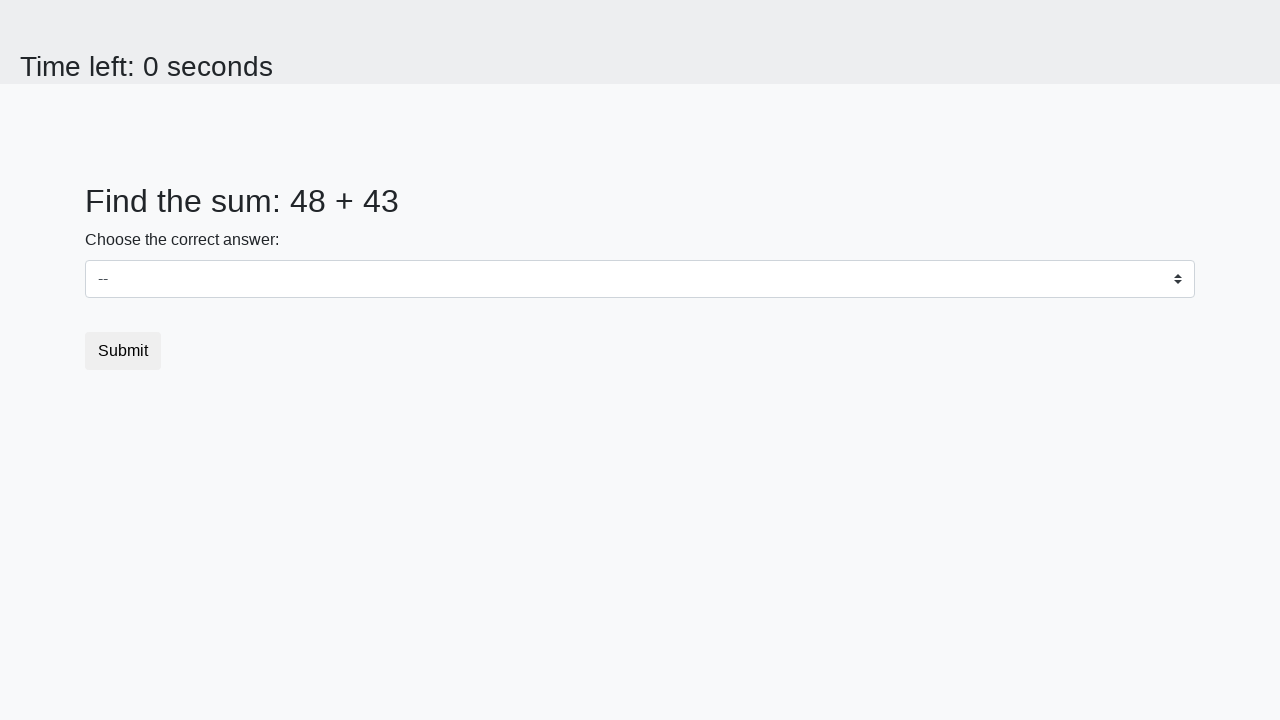

Selected calculated sum (91) from dropdown on select#dropdown
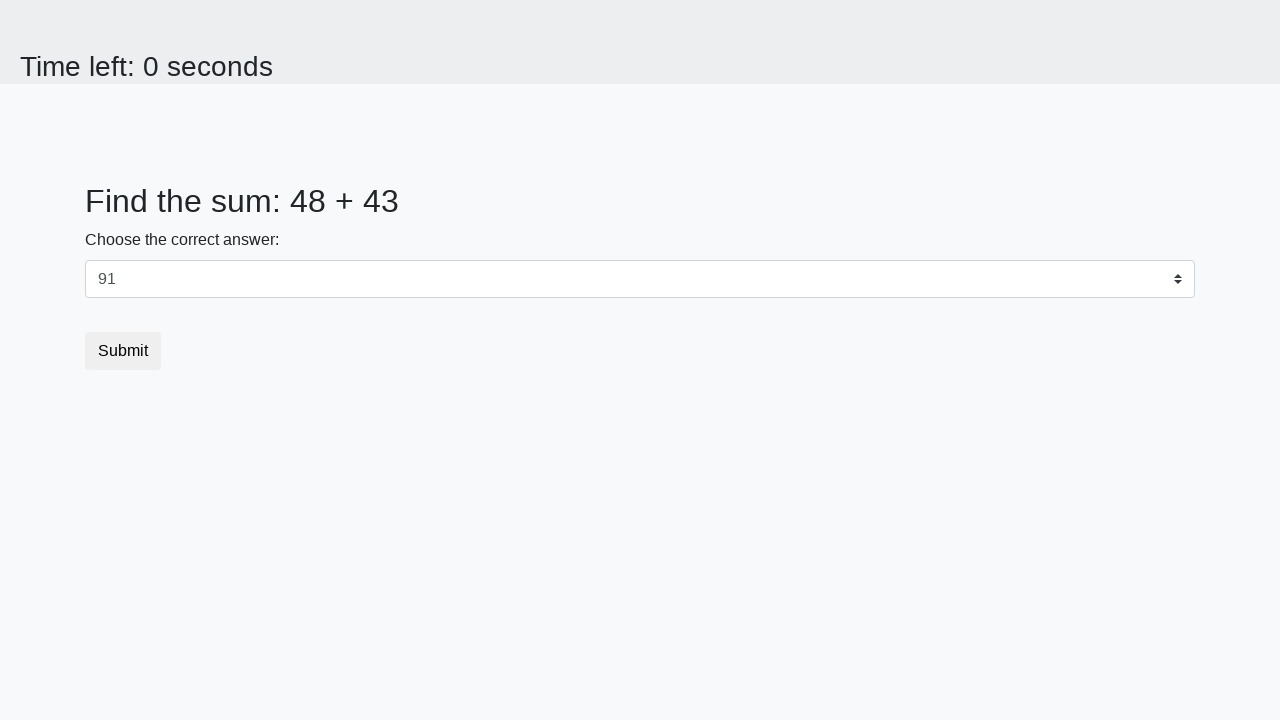

Clicked Submit button to complete the form at (123, 351) on button:text("Submit")
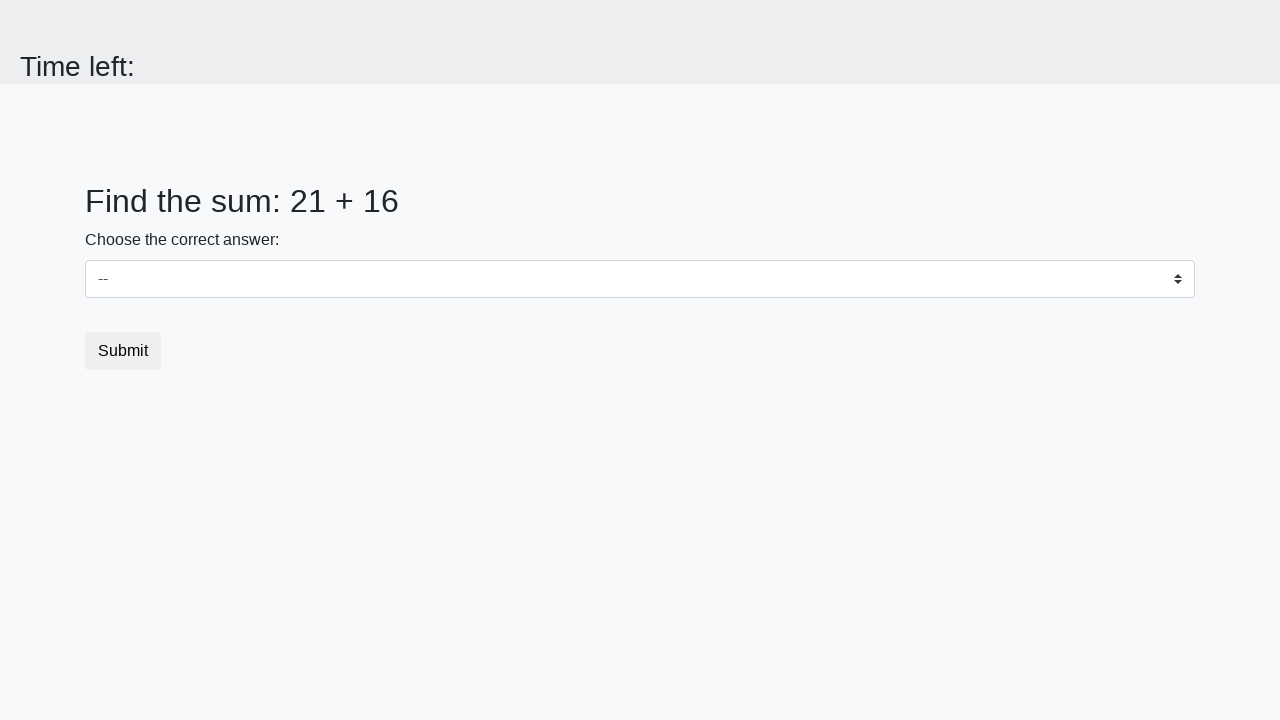

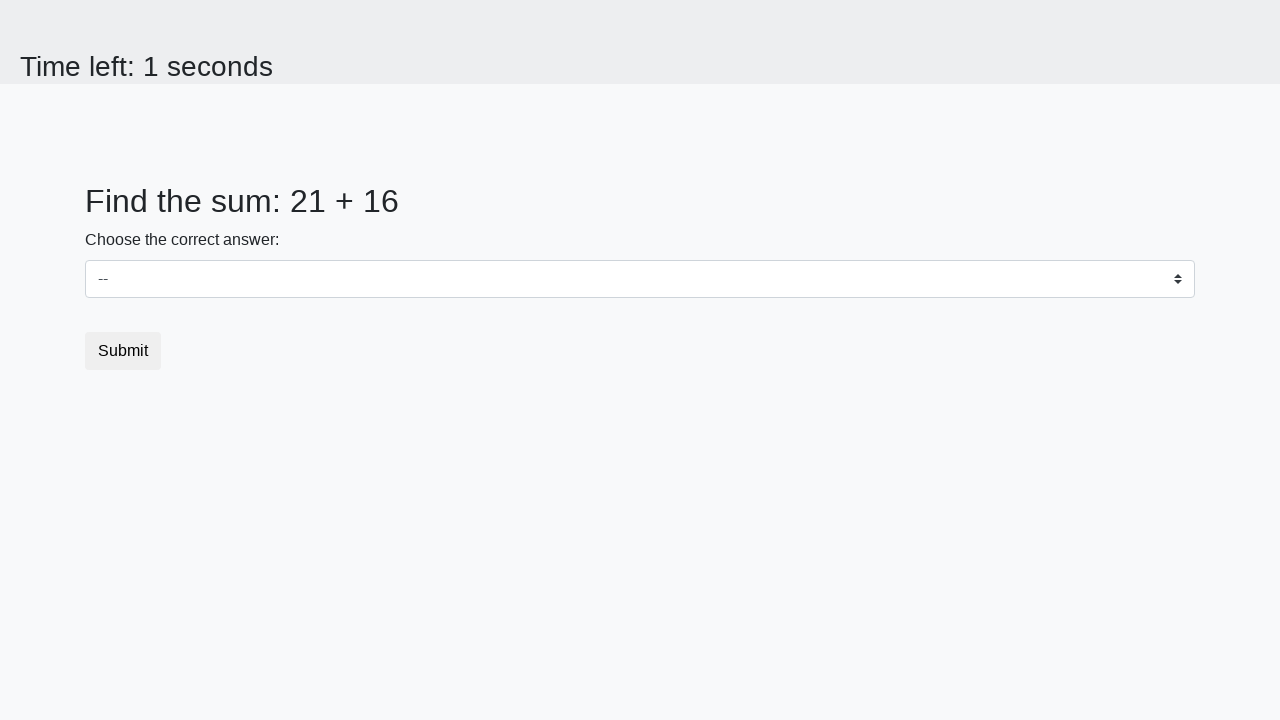